Navigates to Domestika's marketing and business courses category page and adjusts the page zoom level to 50%.

Starting URL: https://www.domestika.org/es/courses/category/17-marketing-y-negocios/popular?catalog_option=plus

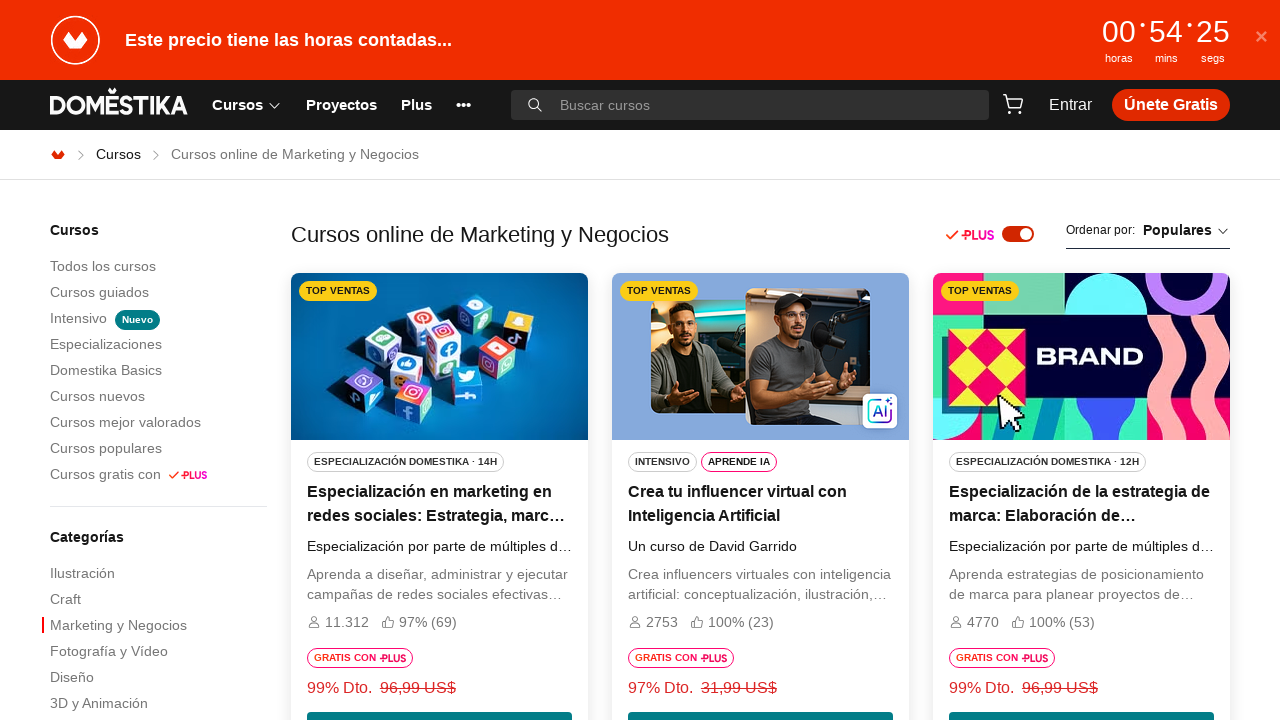

Navigated to Domestika's marketing and business courses category page
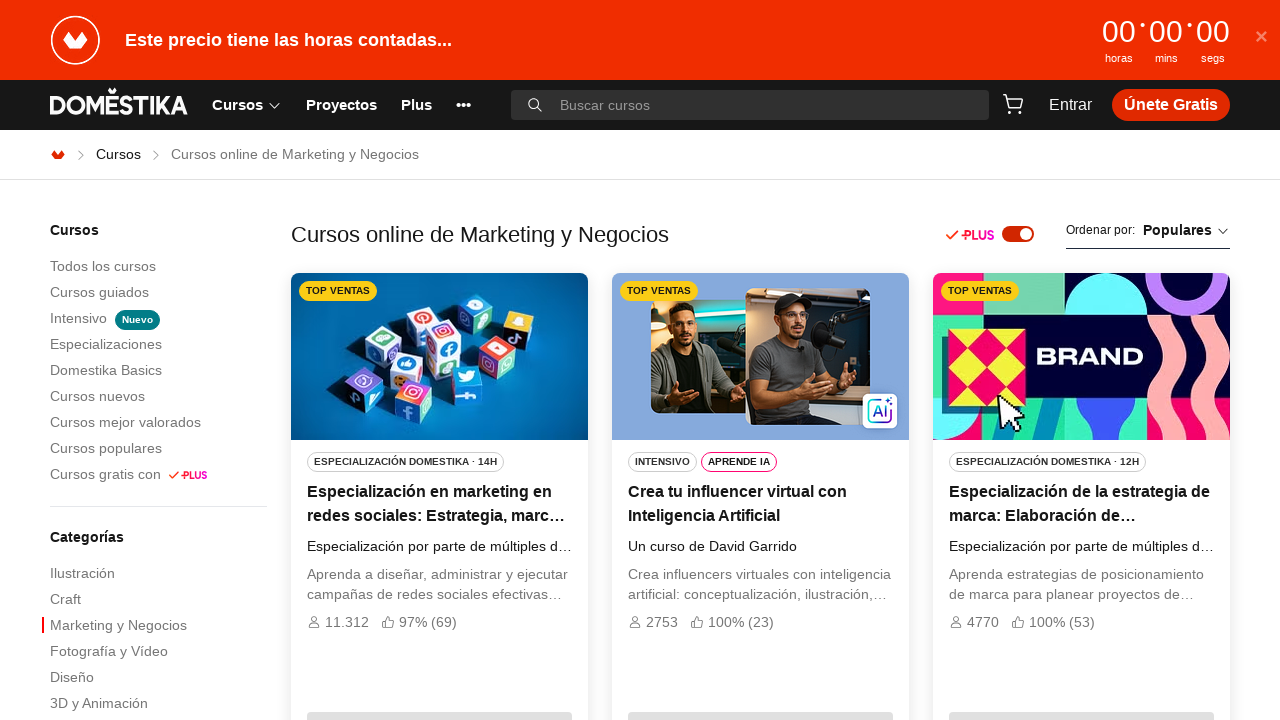

Adjusted page zoom level to 50%
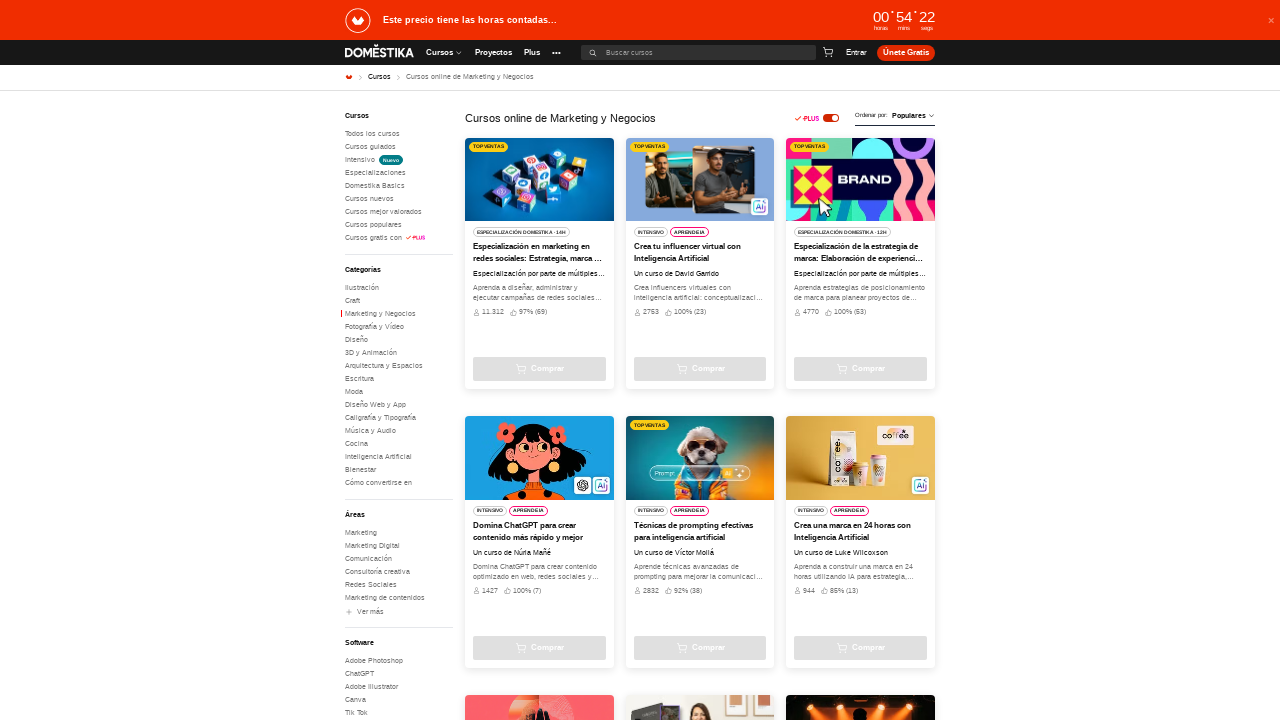

Course listings confirmed as visible
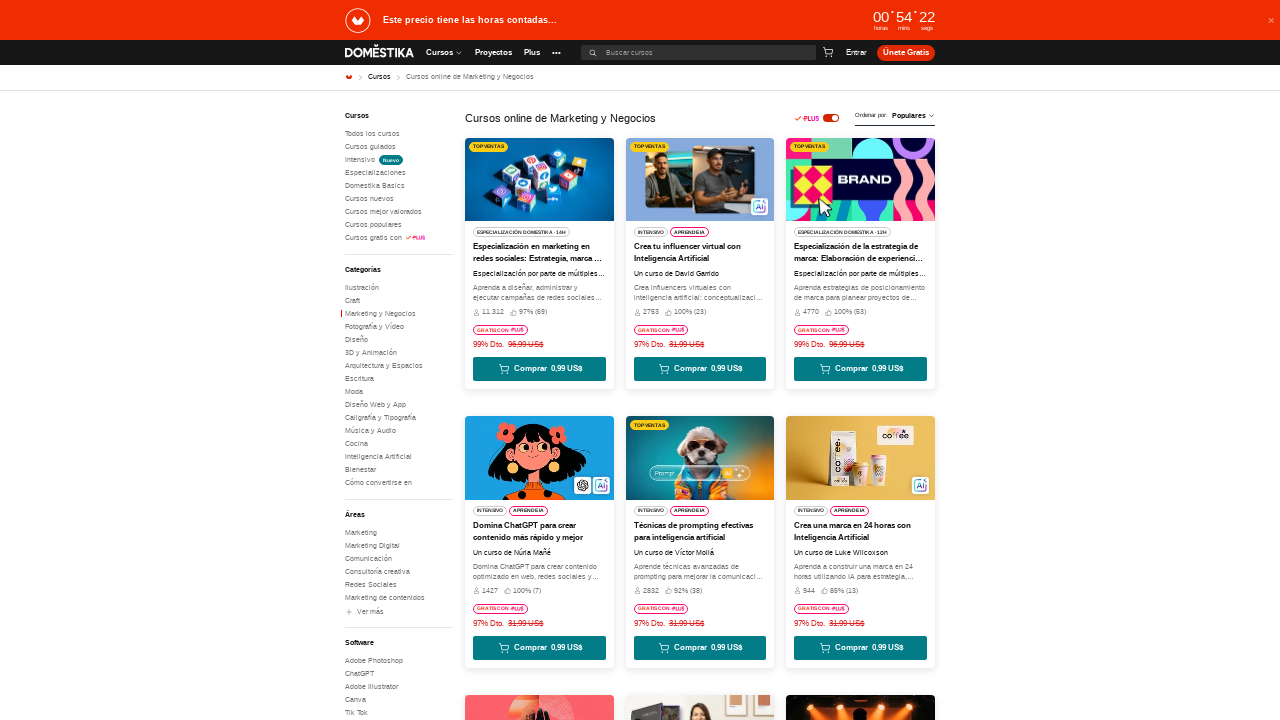

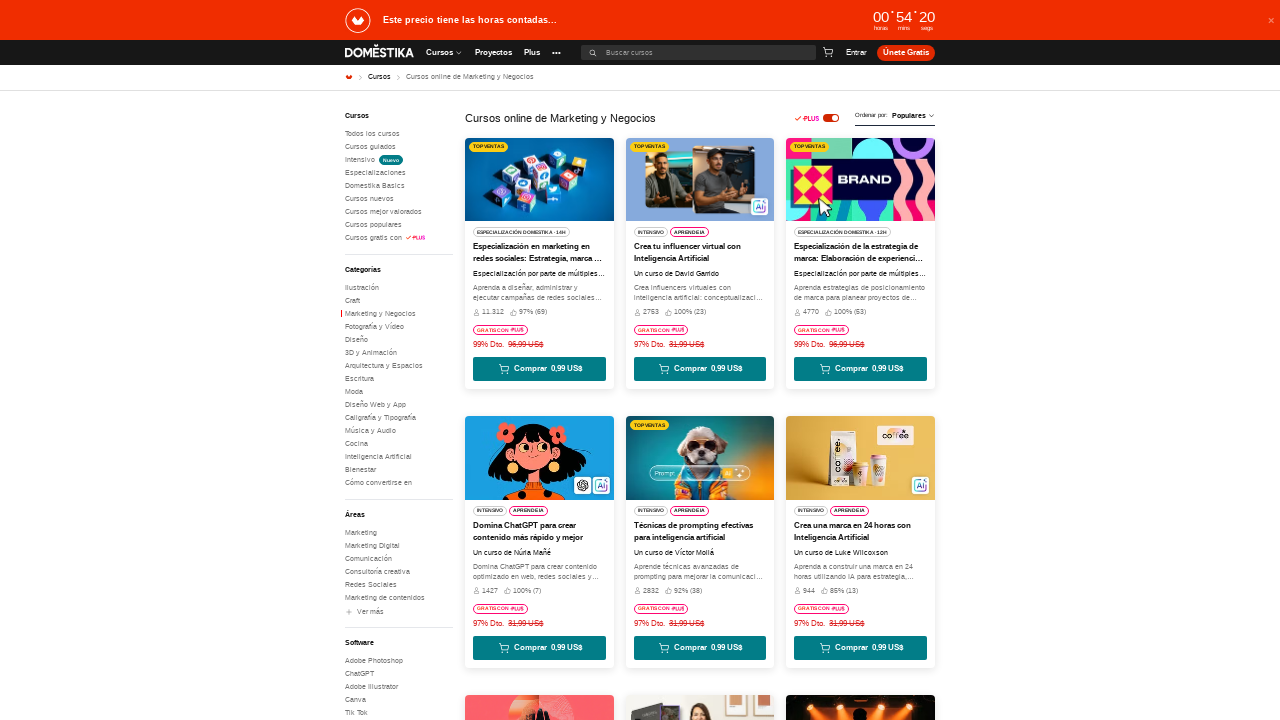